Tests alert handling functionality by triggering a timed alert and accepting it

Starting URL: https://demoqa.com/alerts

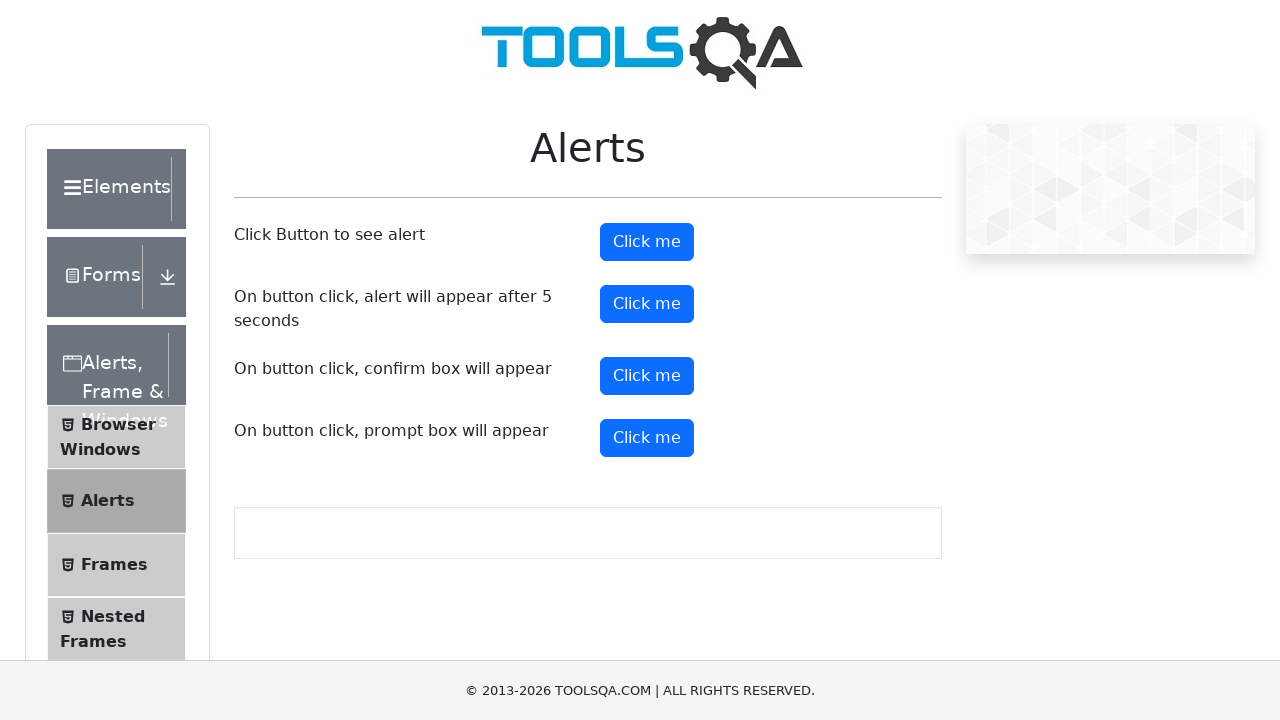

Clicked button to trigger timed alert at (647, 304) on button#timerAlertButton
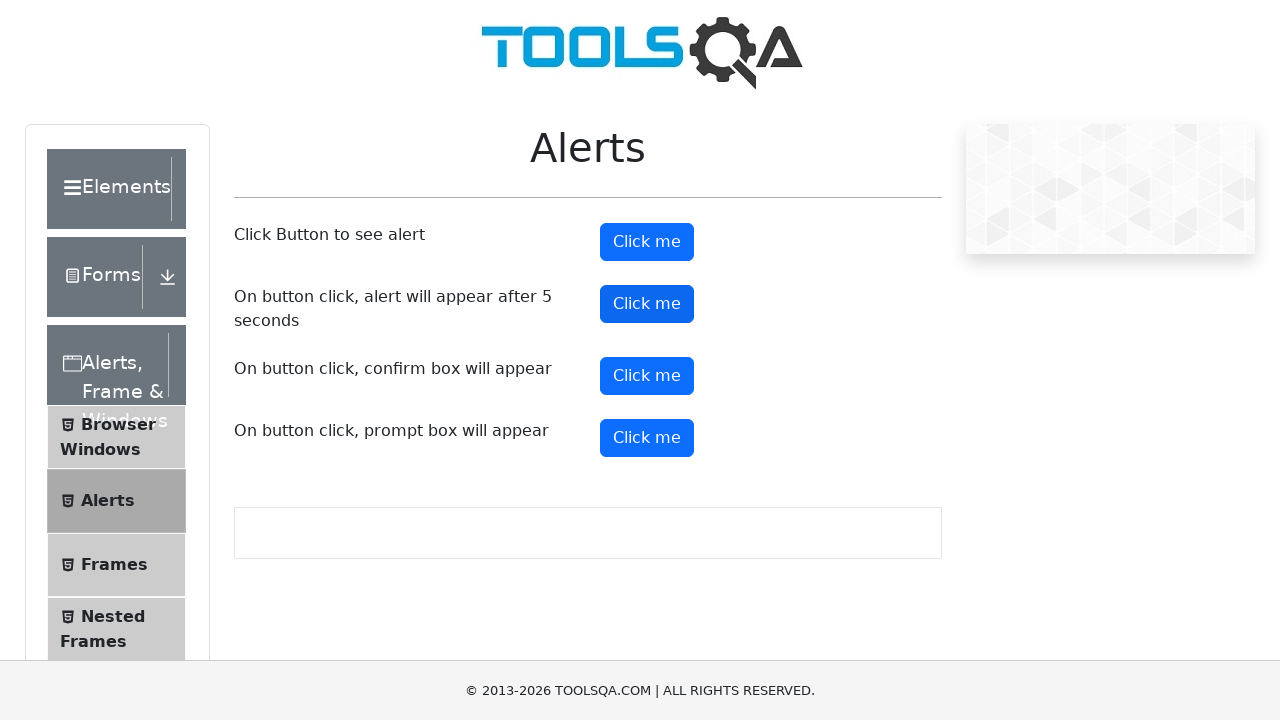

Waited 5 seconds for alert to appear
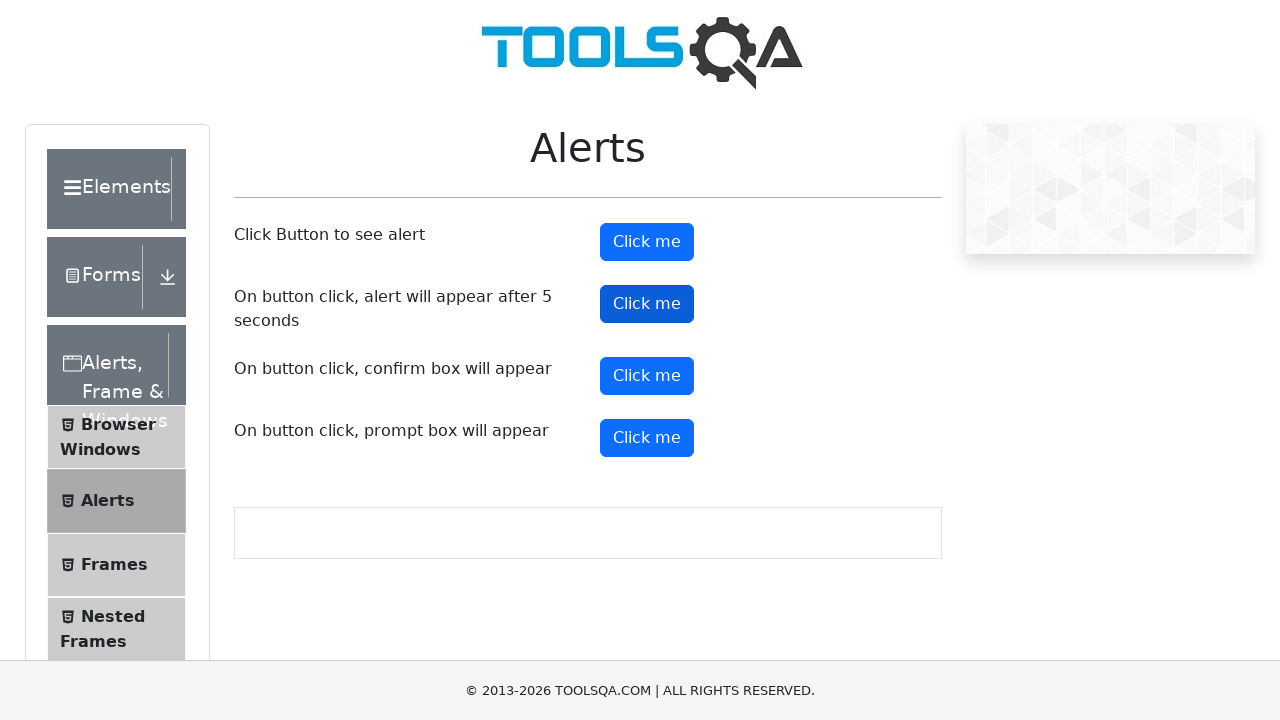

Set up dialog handler to accept alert
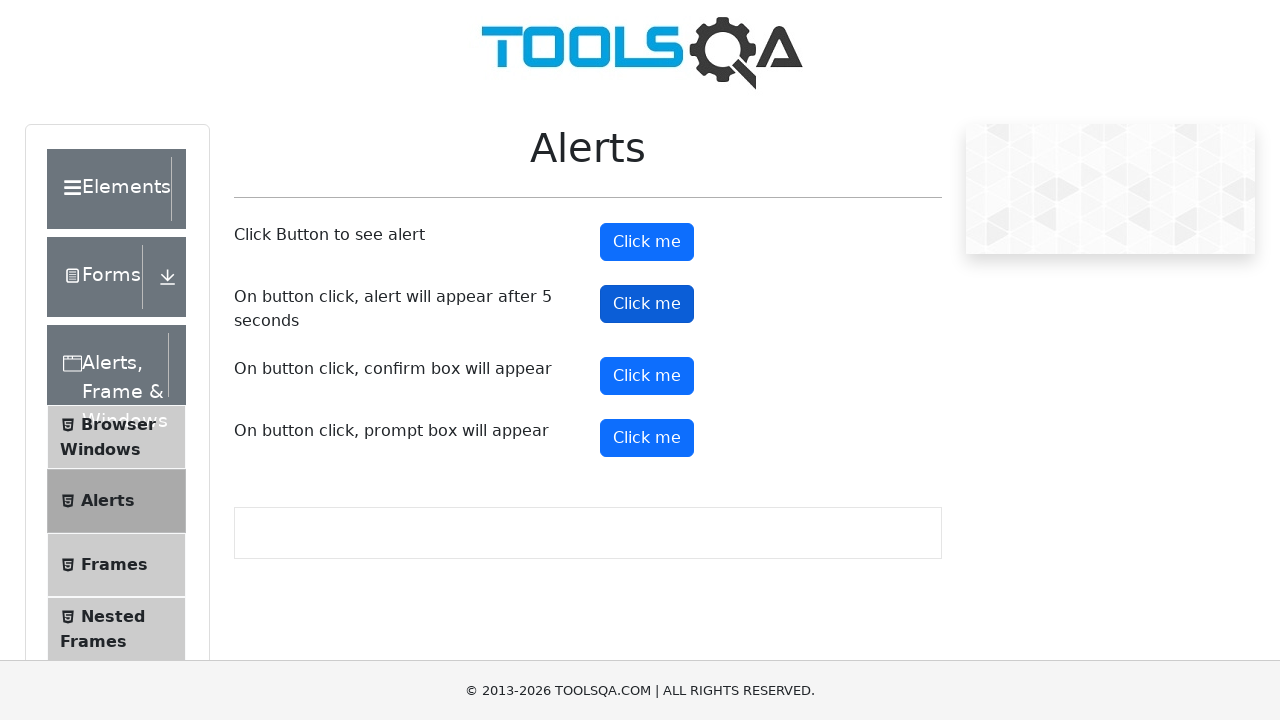

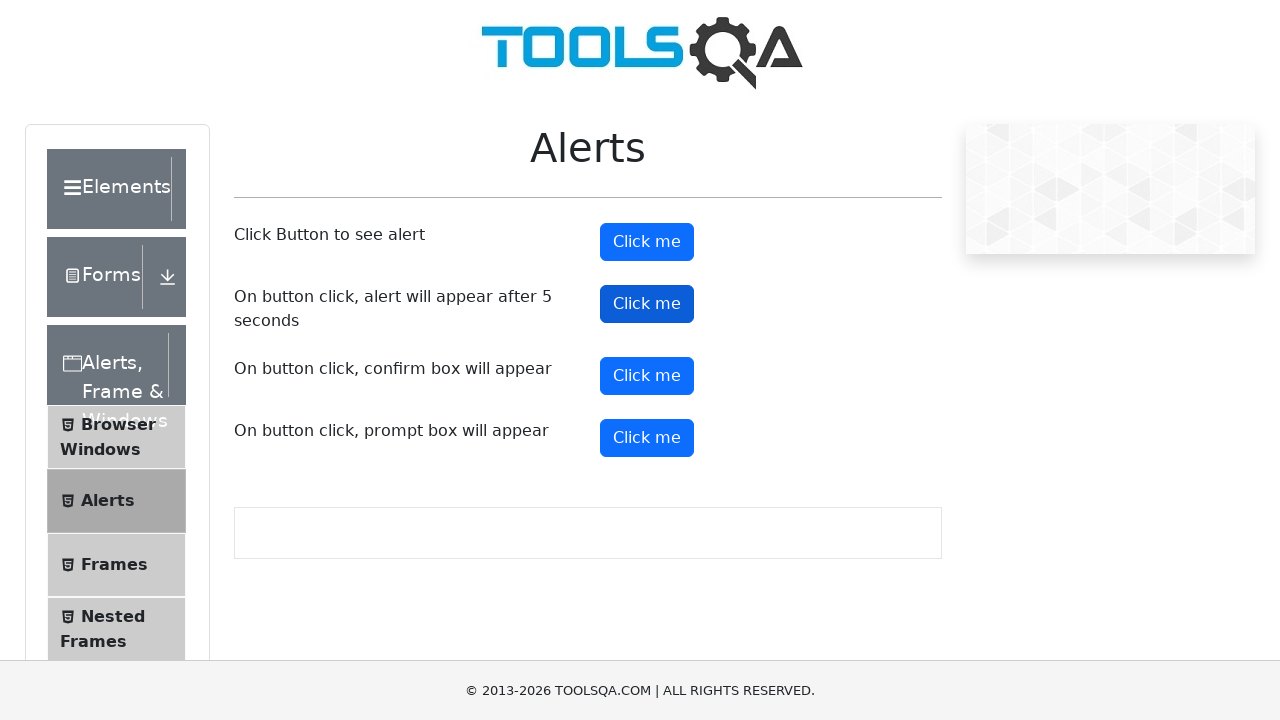